Tests failed login attempt by filling login form with invalid credentials

Starting URL: https://forme-app.vercel.app

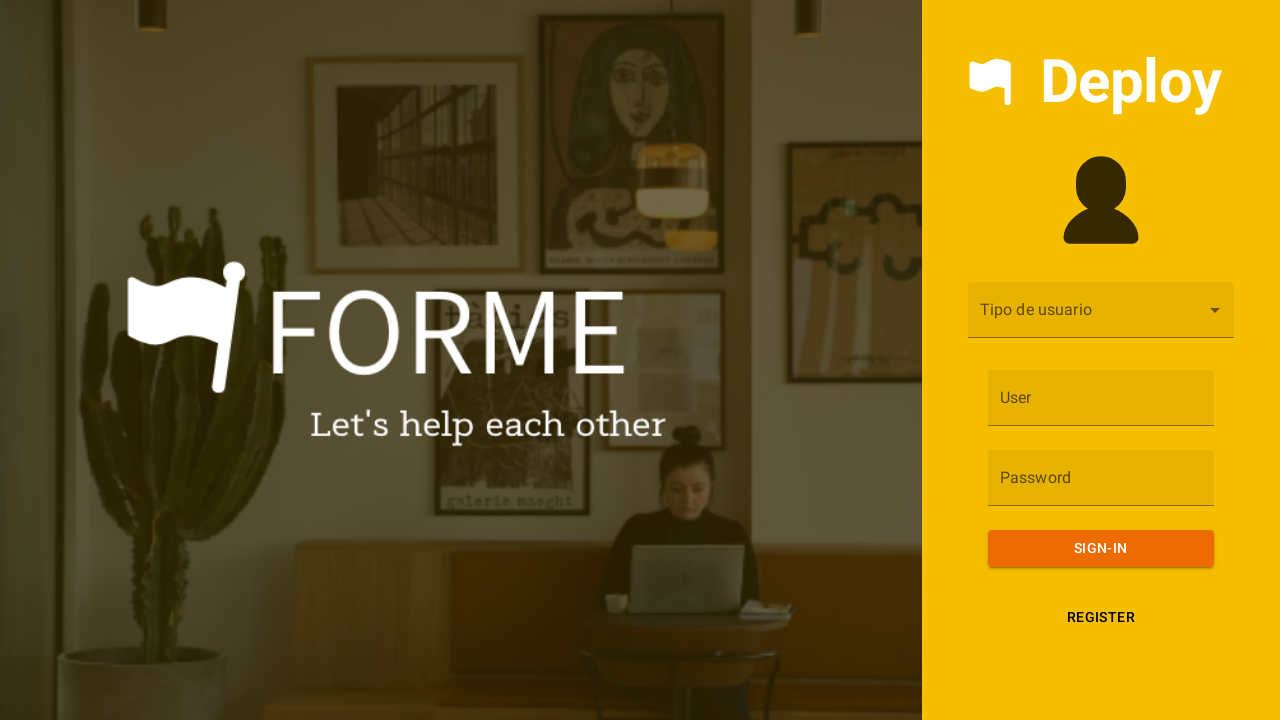

Clicked on user type dropdown at (1101, 310) on #demo-simple-select
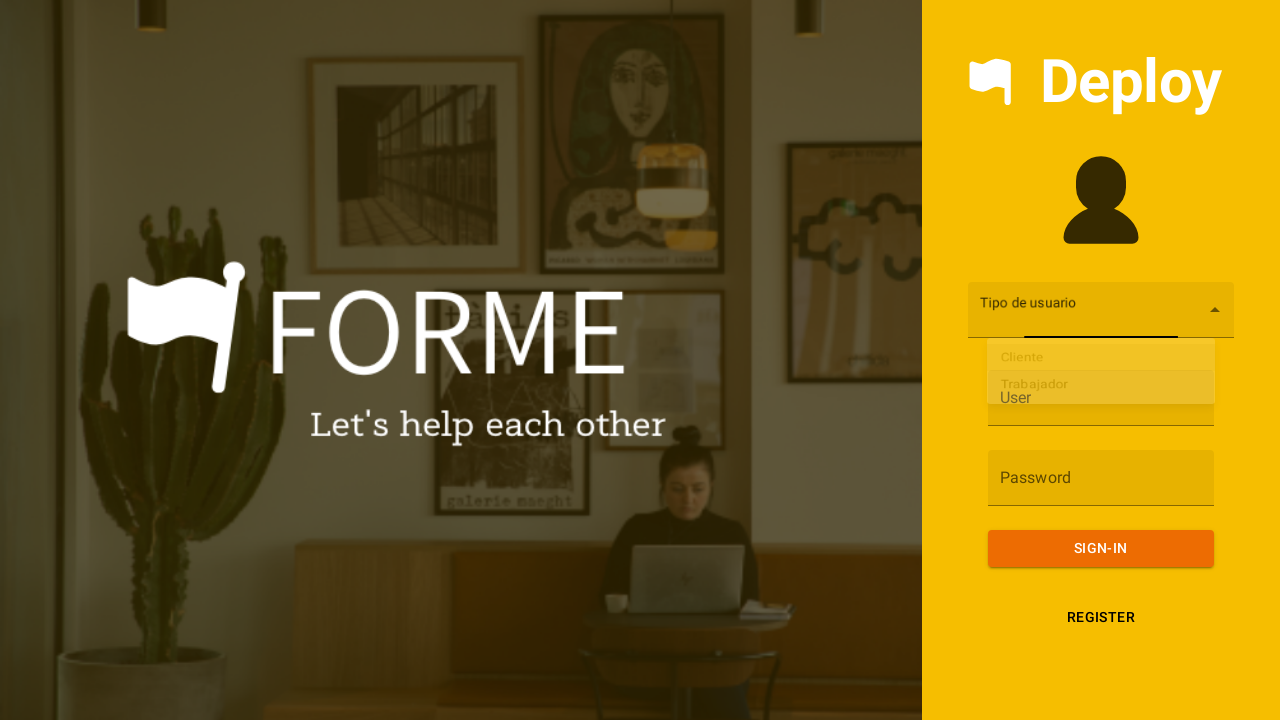

Selected 'cliente' option from dropdown at (1101, 364) on #cliente
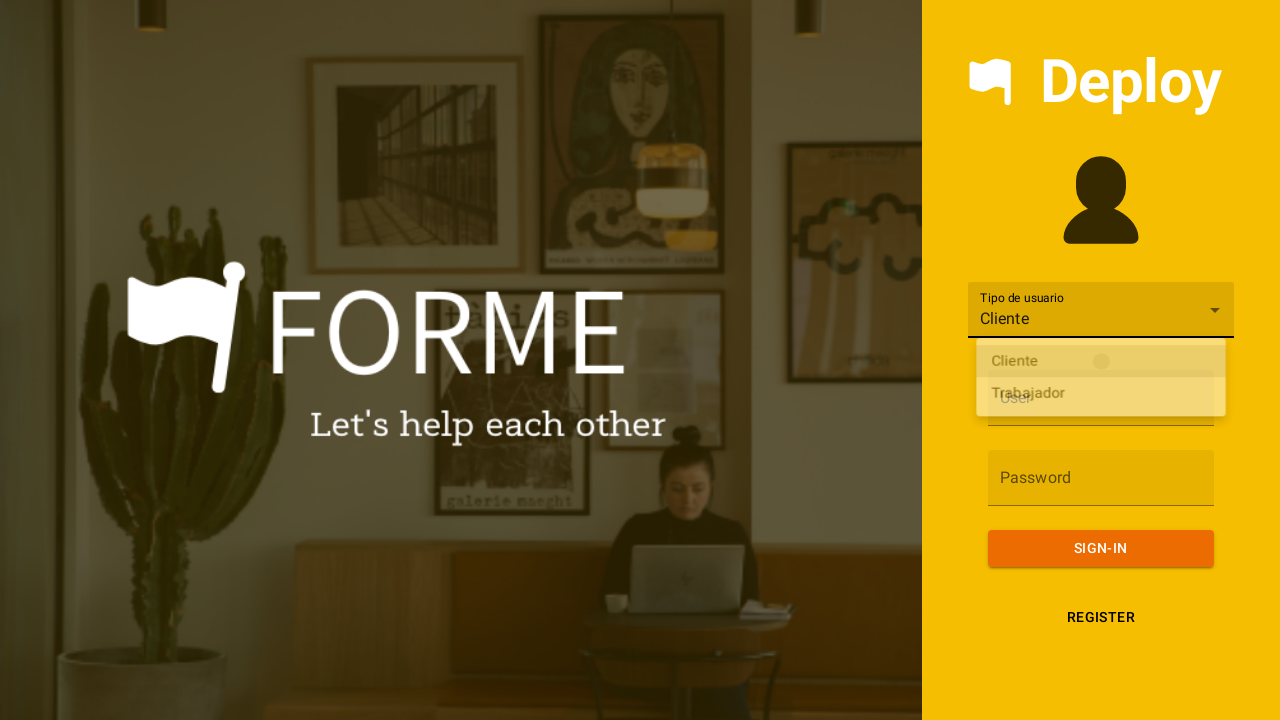

Filled email field with invalid username 'mi_usuario' on #email
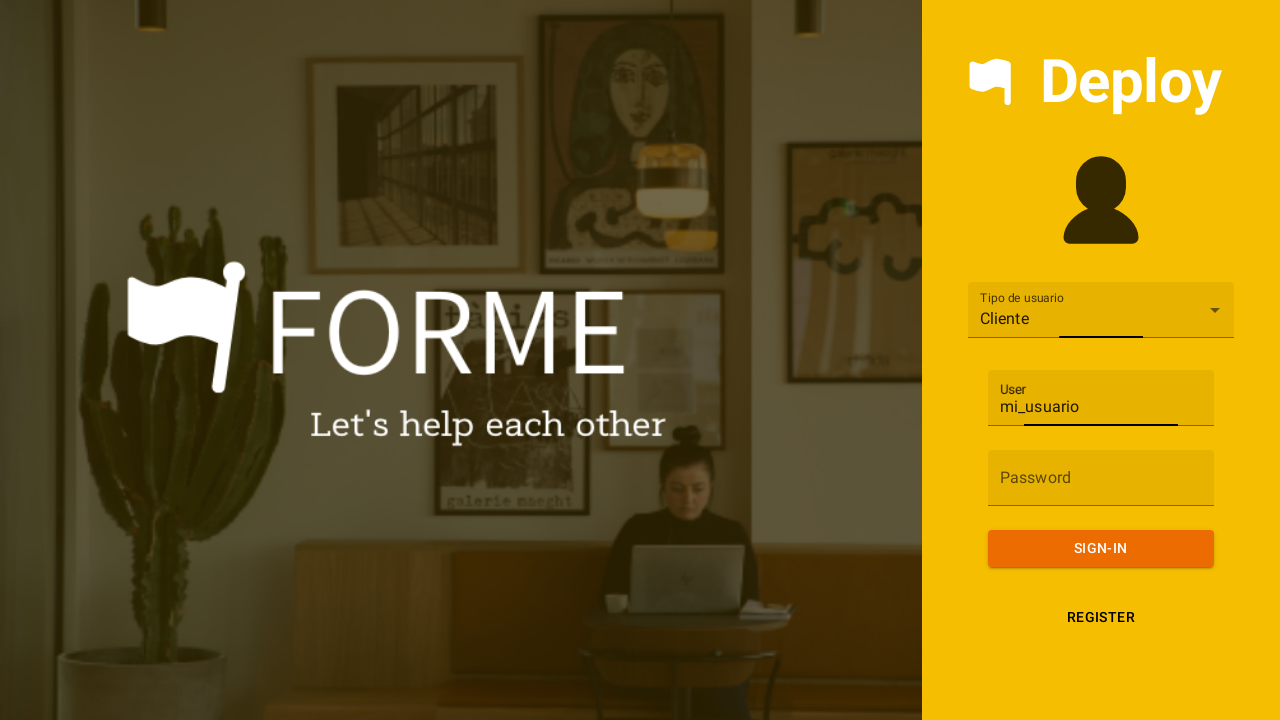

Filled password field with 'mi_contraseña' on #password
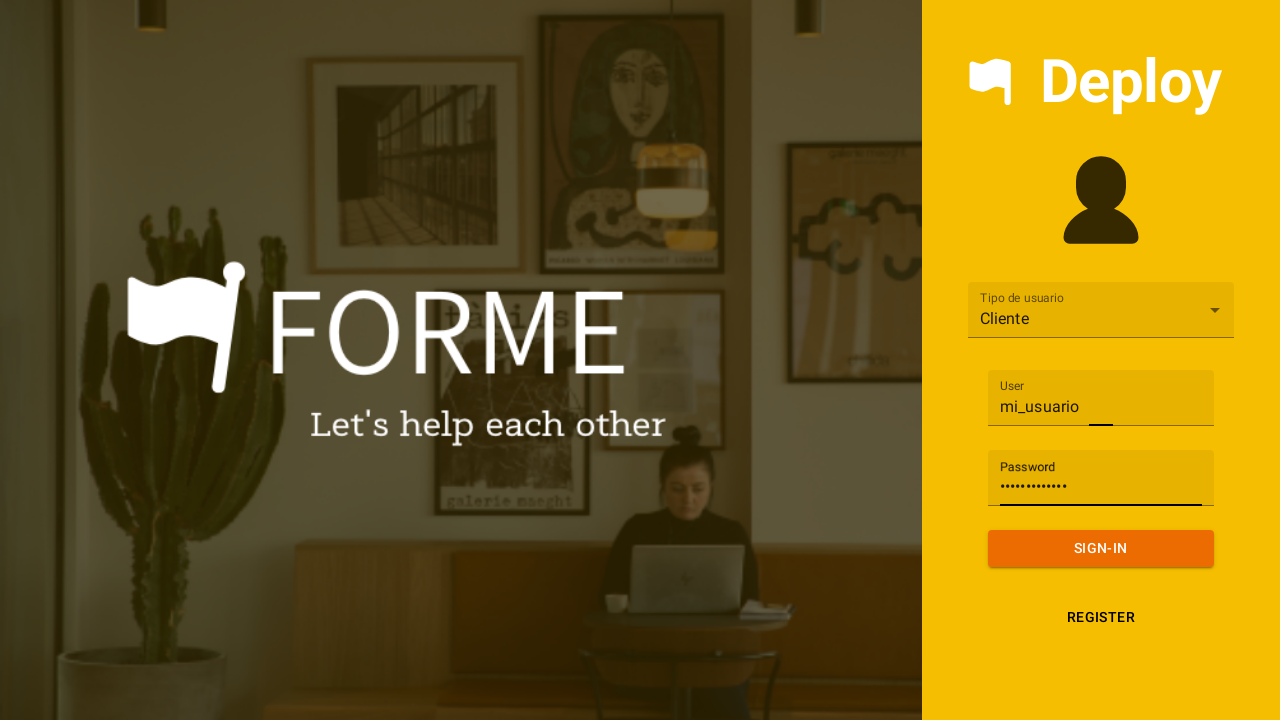

Verified that user is still on the login page (failed login scenario)
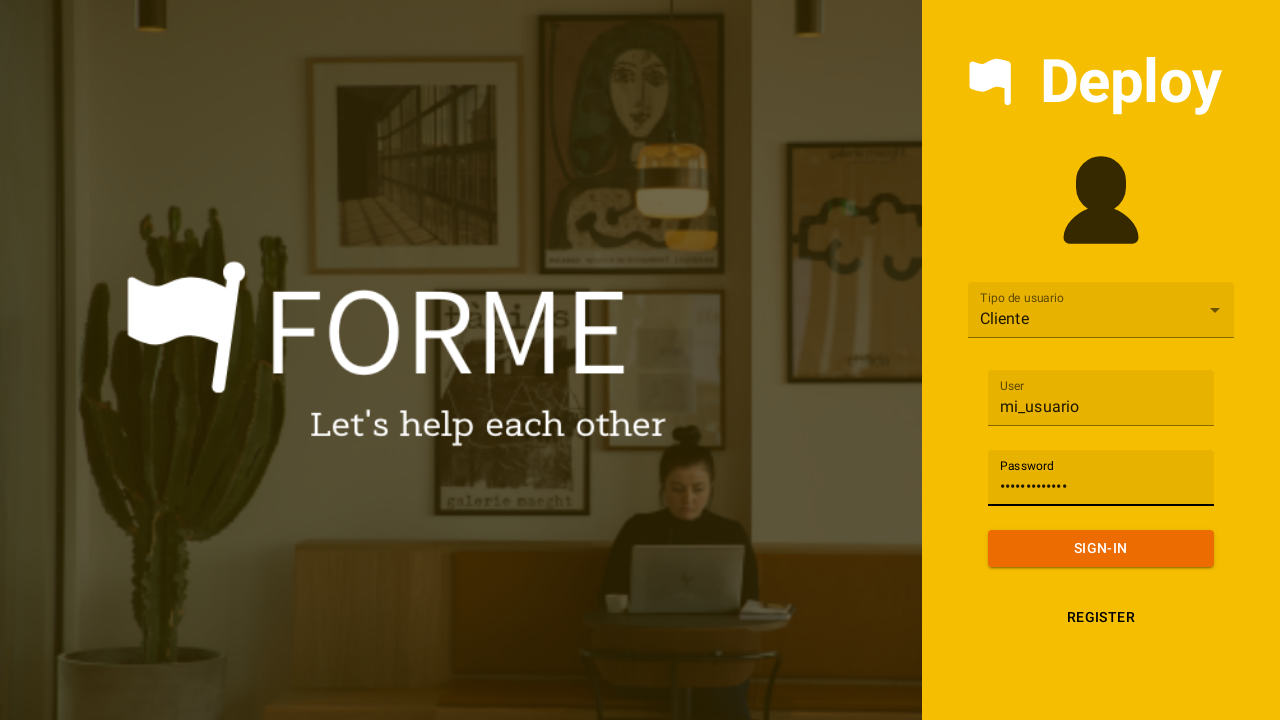

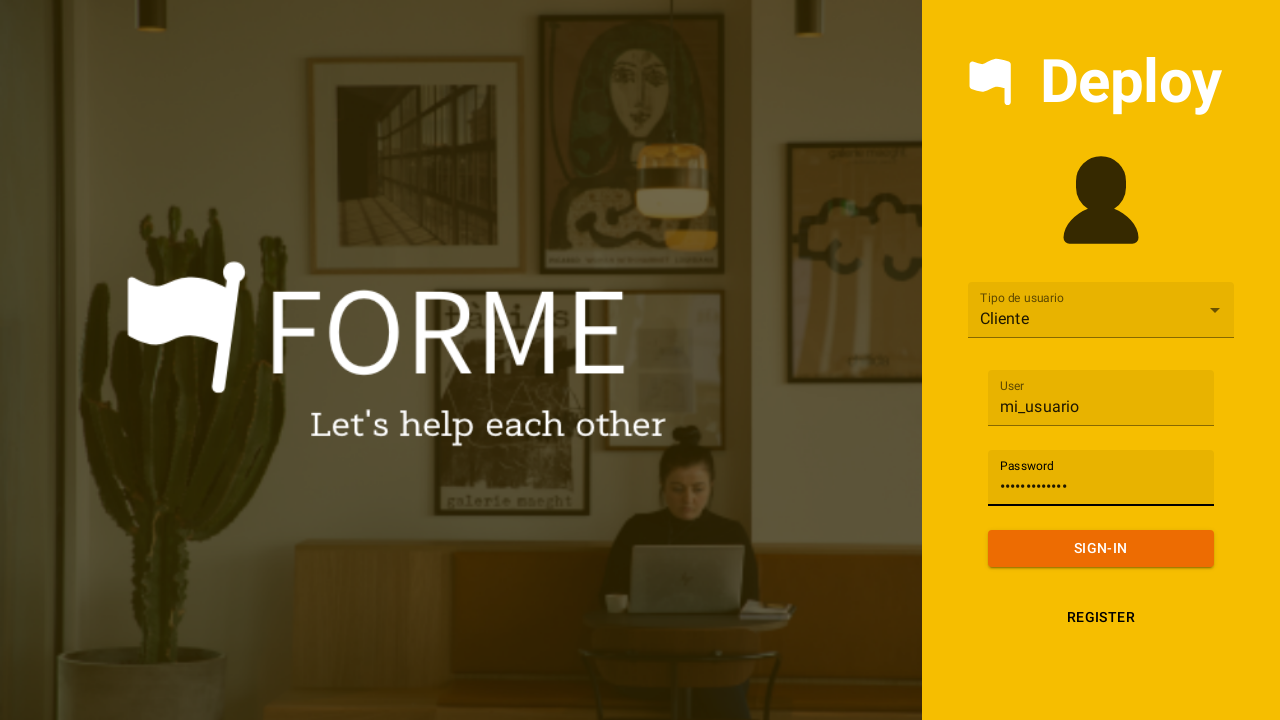